Tests link navigation by finding links in a specific table column, opening each in a new tab using keyboard shortcuts, and switching between the opened tabs

Starting URL: https://rahulshettyacademy.com/AutomationPractice/

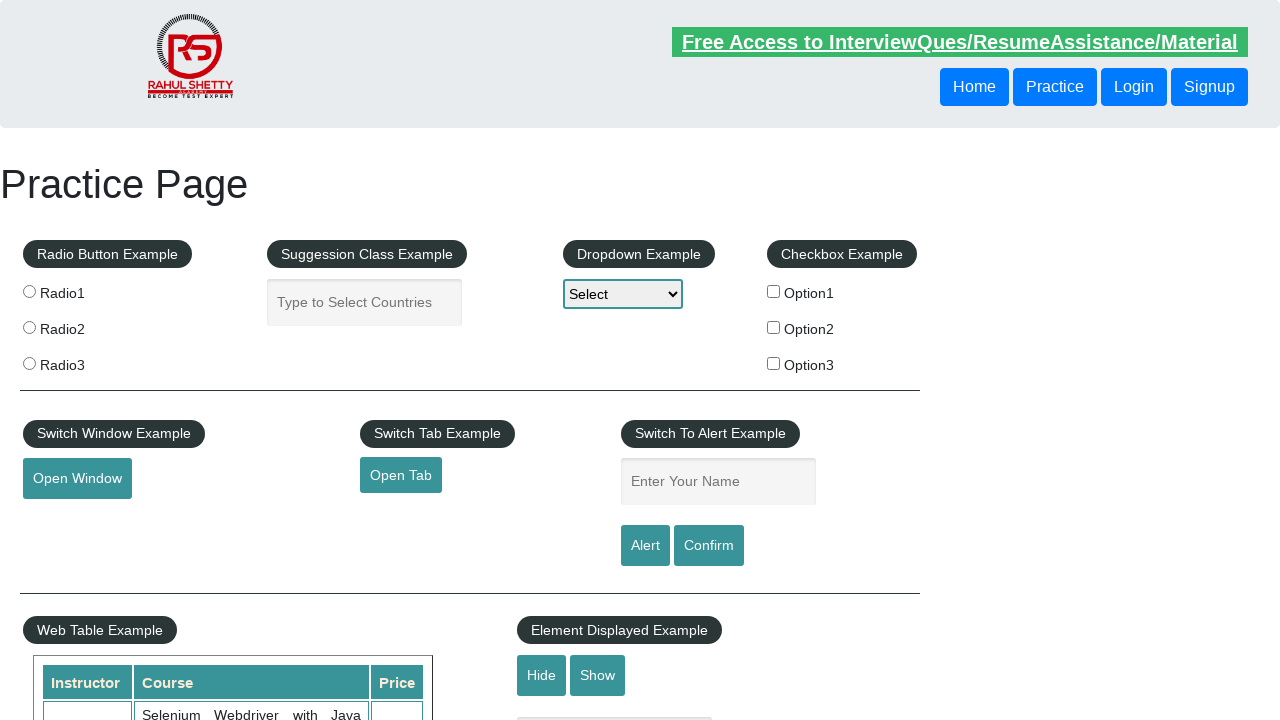

Located all links on the page
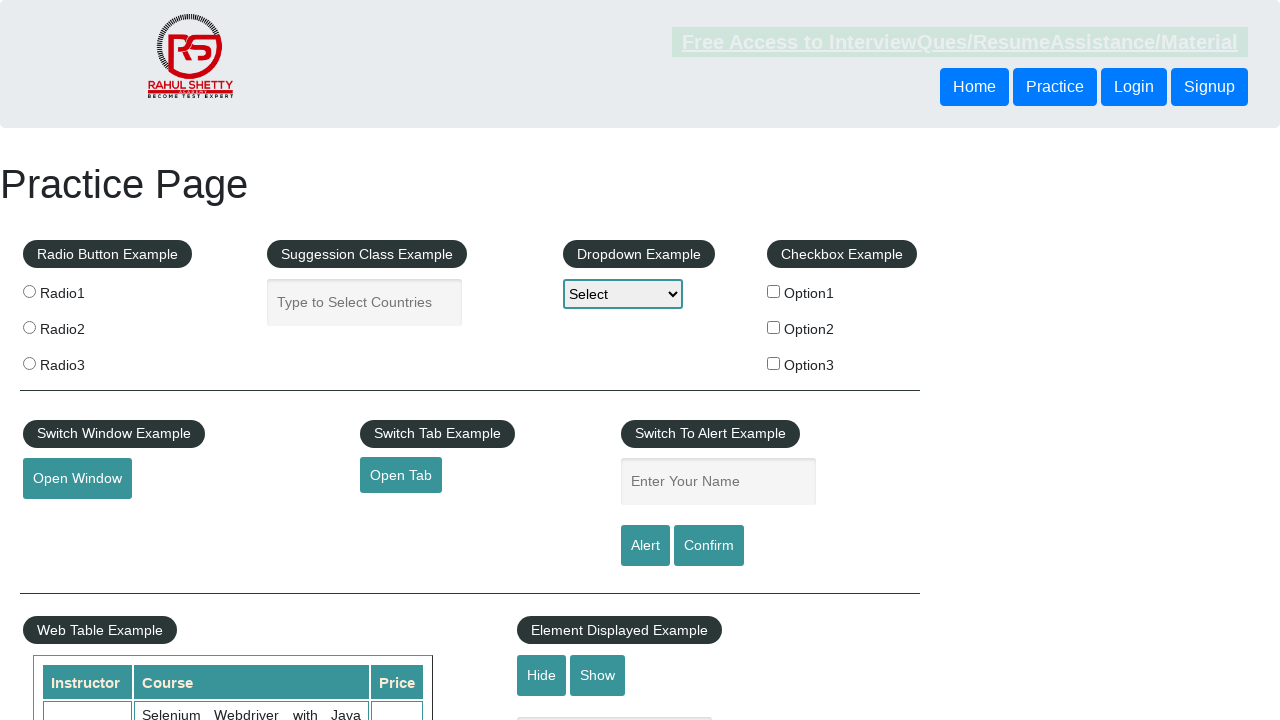

Counted 27 total links on the page
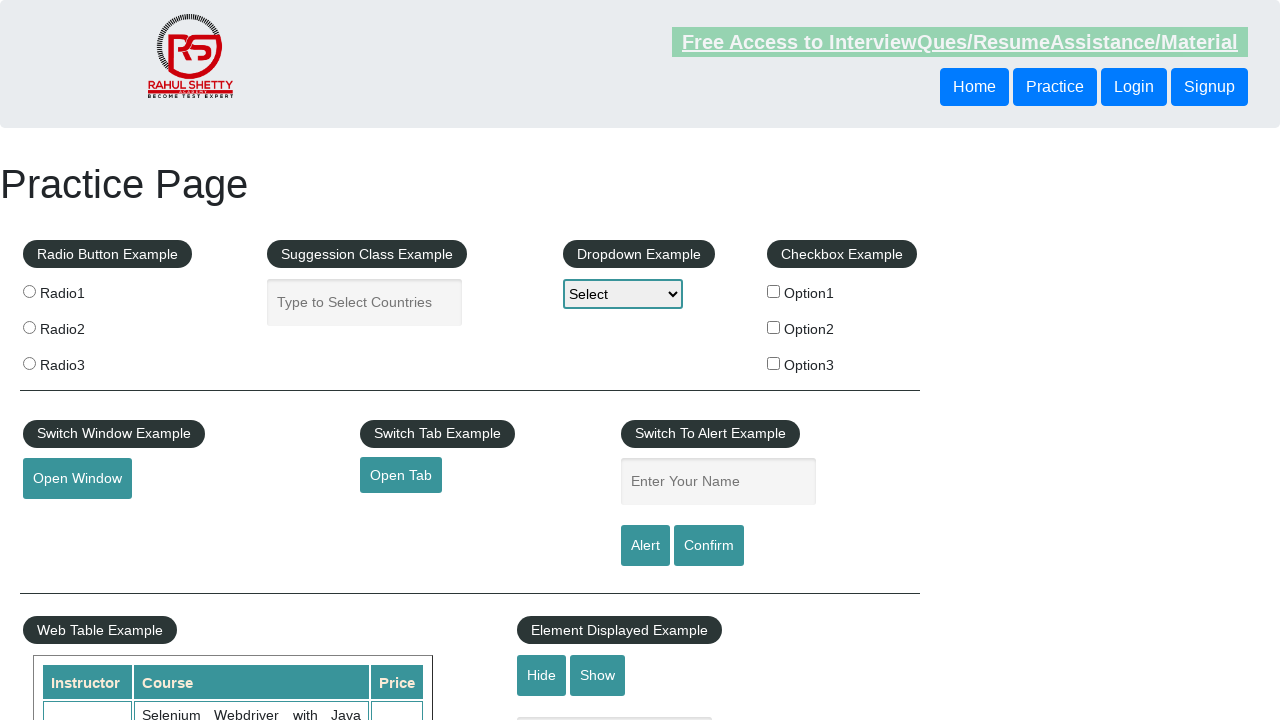

Located footer section with ID 'gf-BIG'
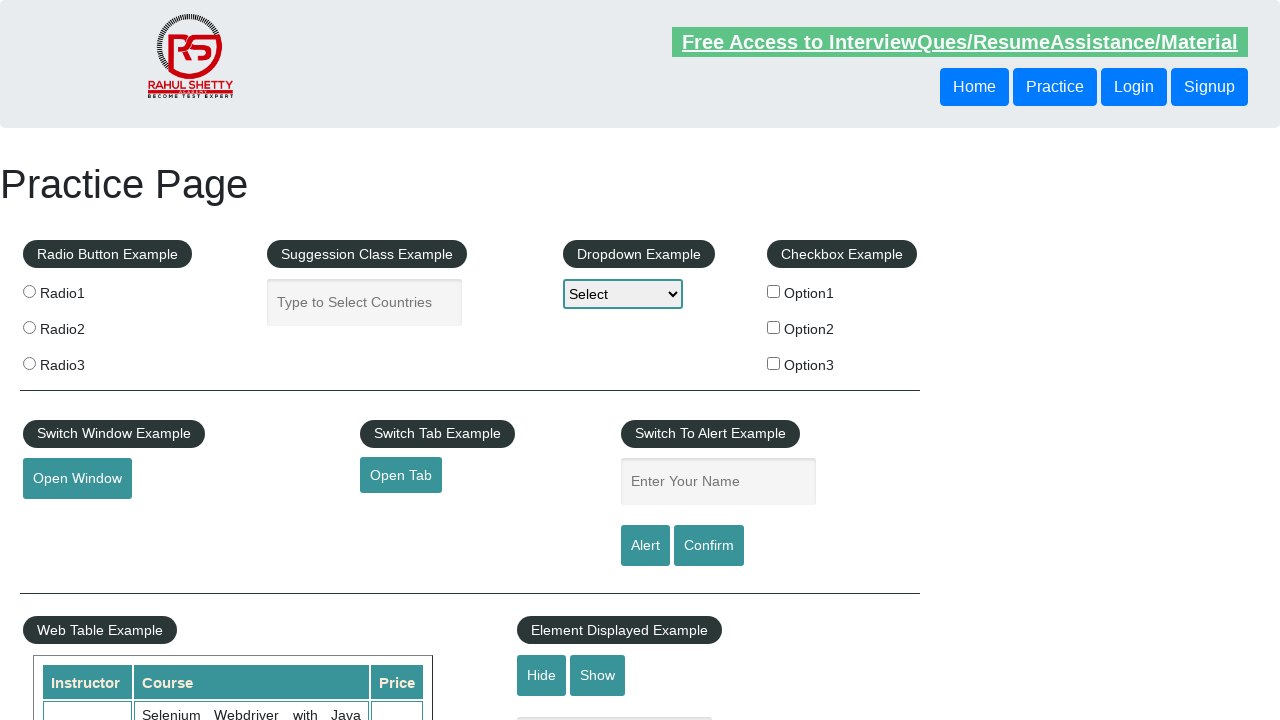

Located all links in footer section
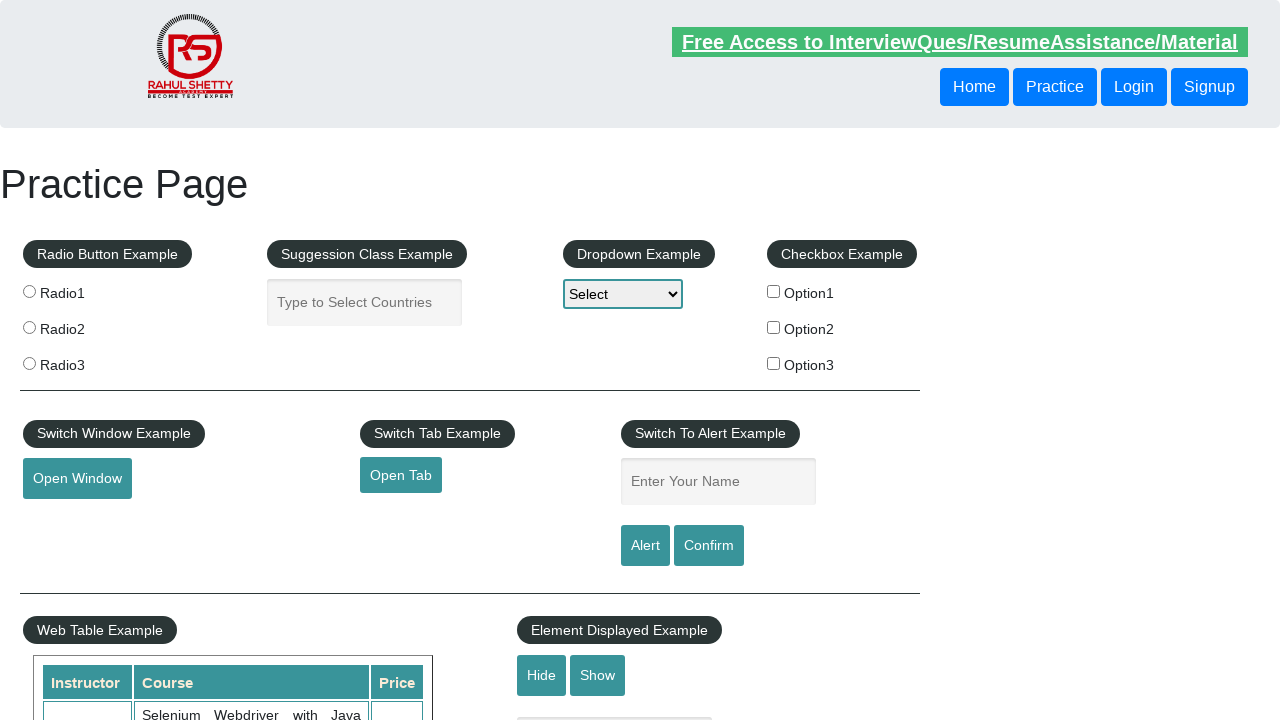

Counted 20 links in footer section
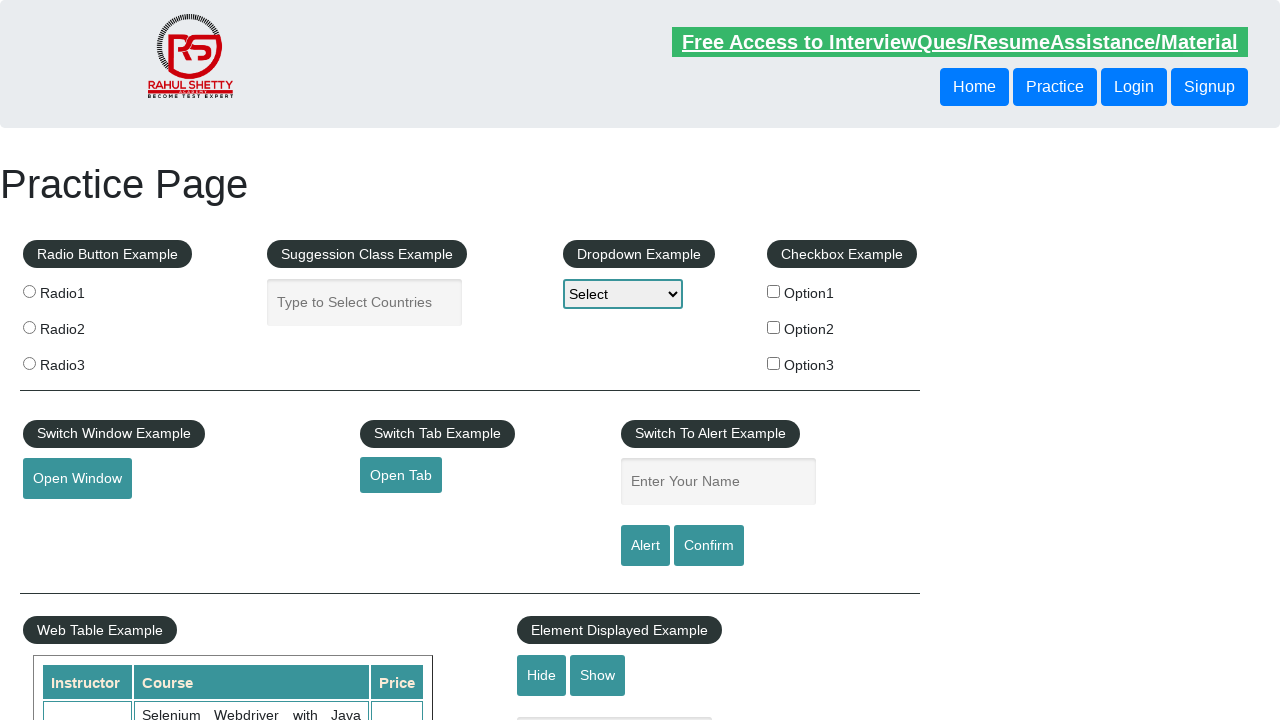

Located first column of table
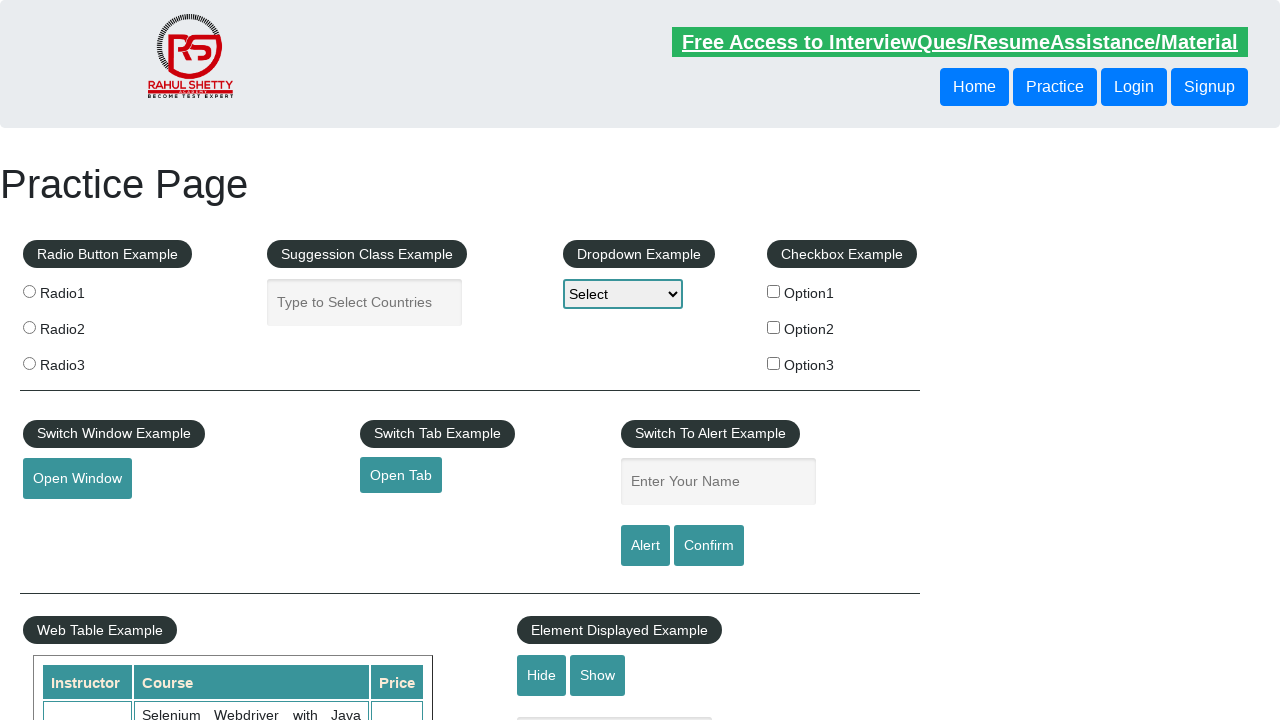

Located all links in first table column
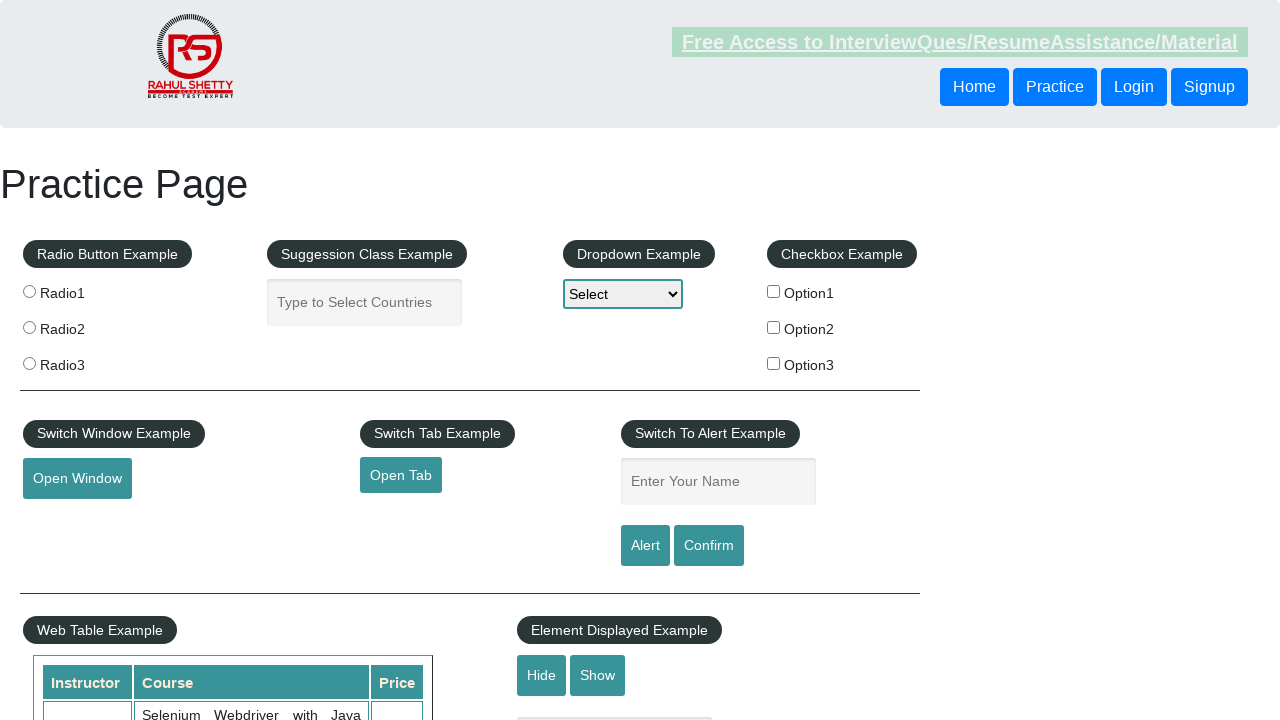

Counted 5 links in first table column
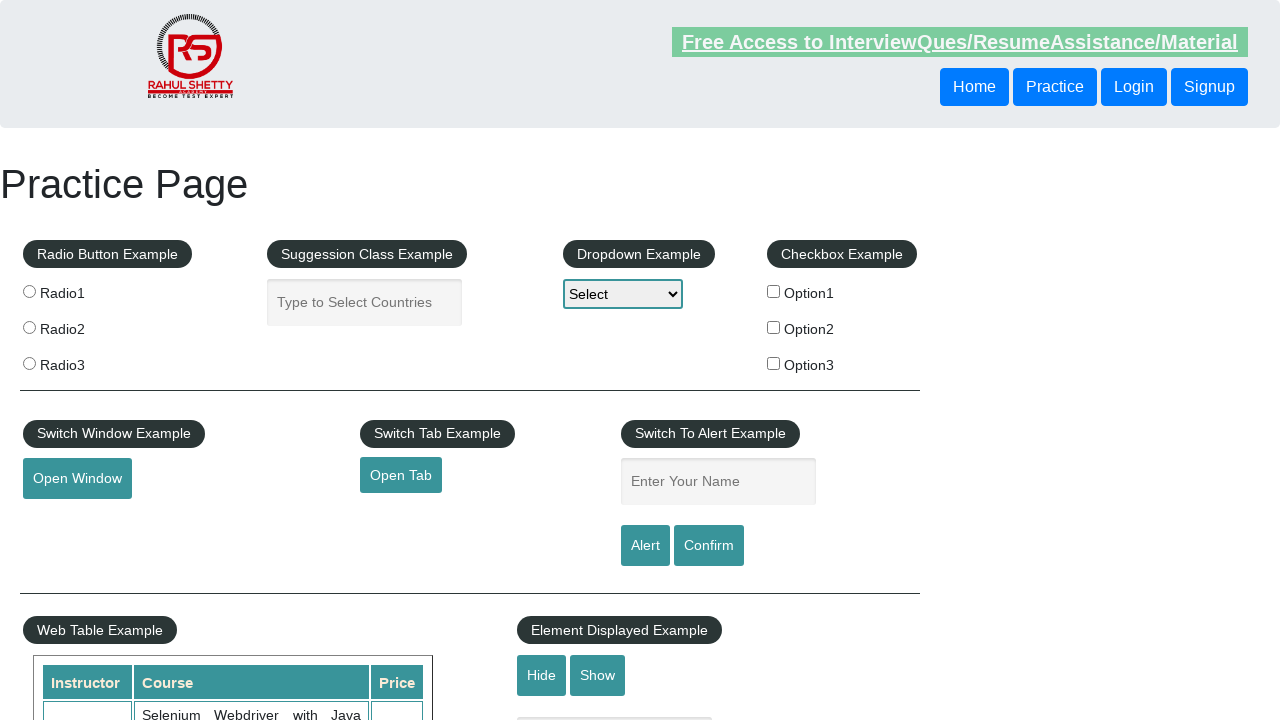

Located link 1 in first table column
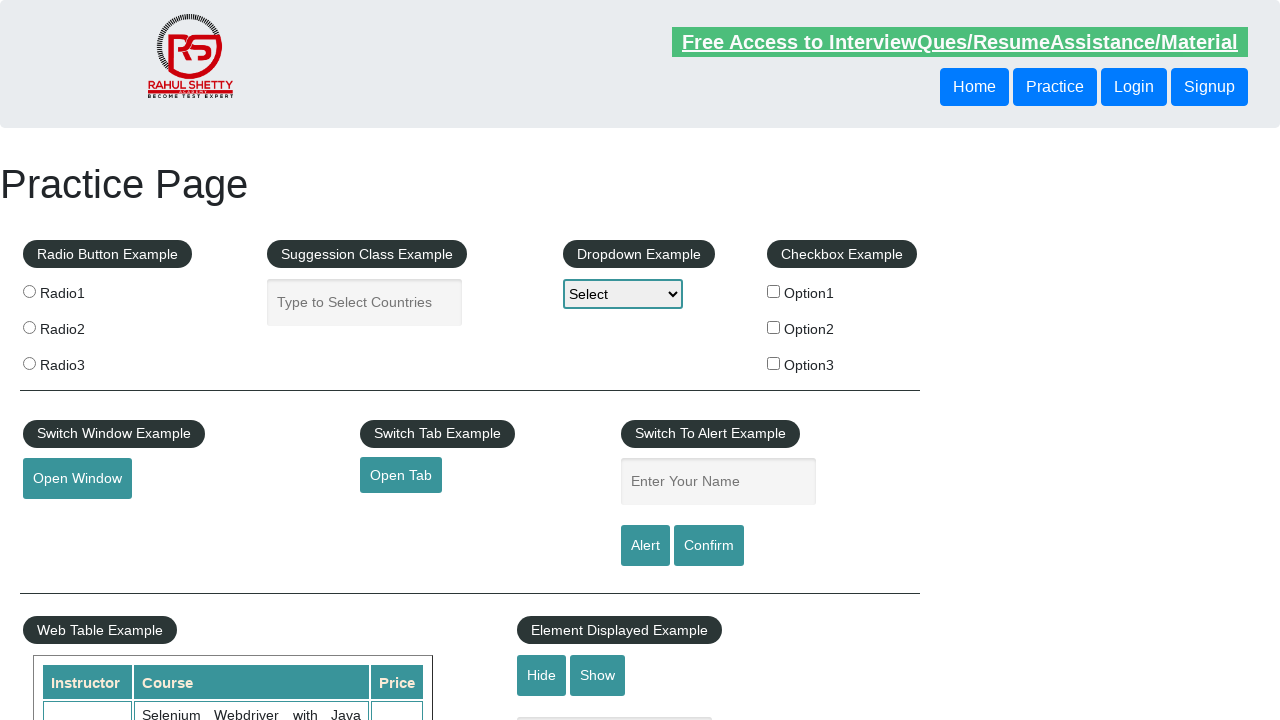

Opened link 1 in new tab using Ctrl+Click at (157, 482) on xpath=//table/tbody/tr/td[1]/ul >> a >> nth=0
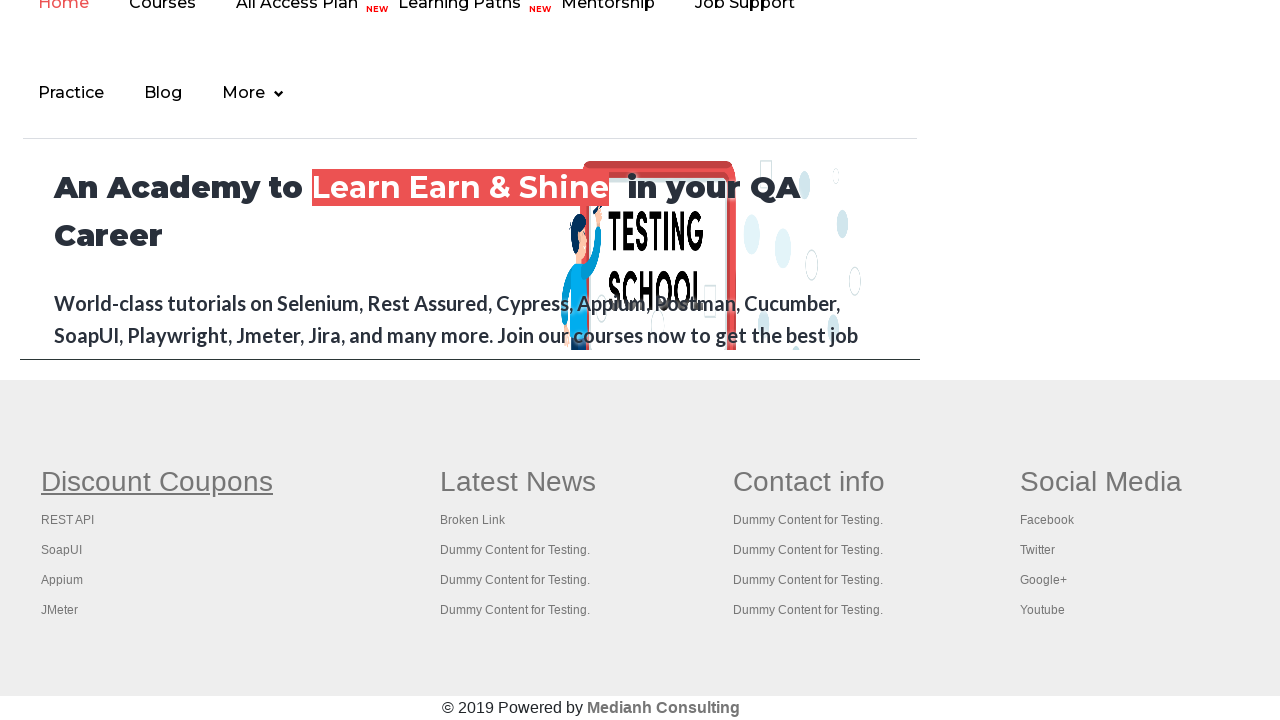

Located link 2 in first table column
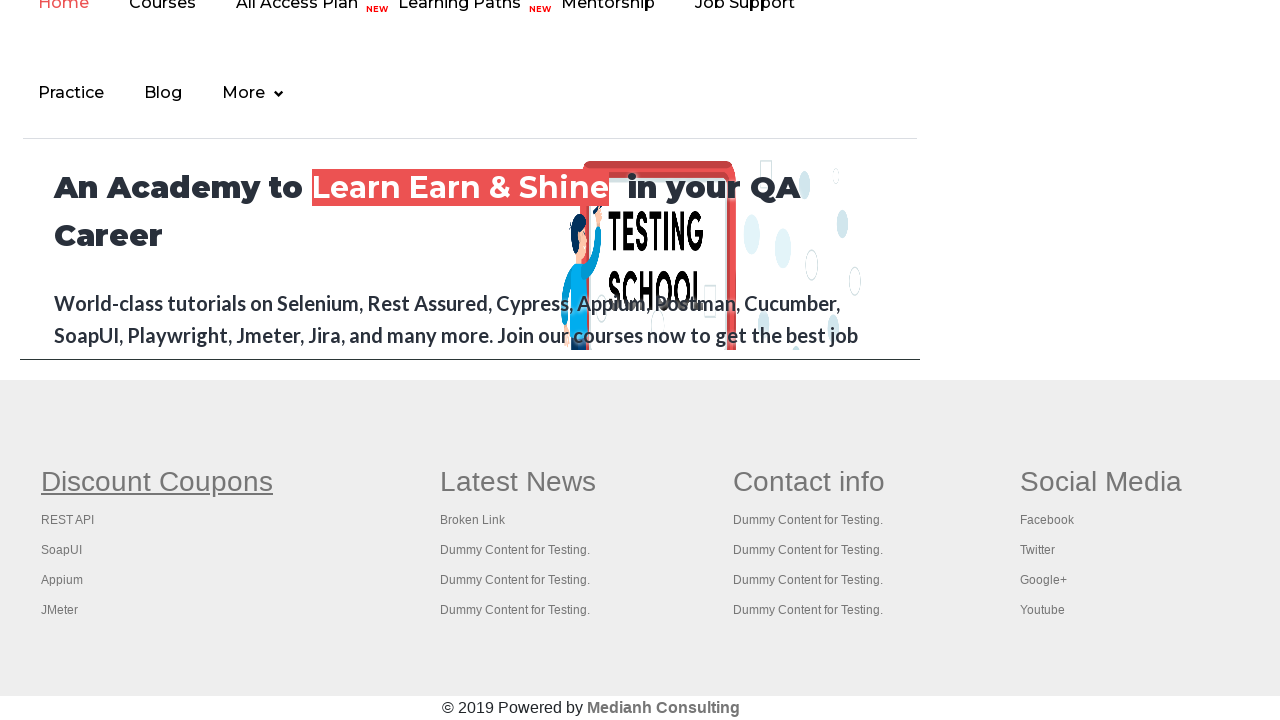

Opened link 2 in new tab using Ctrl+Click at (68, 520) on xpath=//table/tbody/tr/td[1]/ul >> a >> nth=1
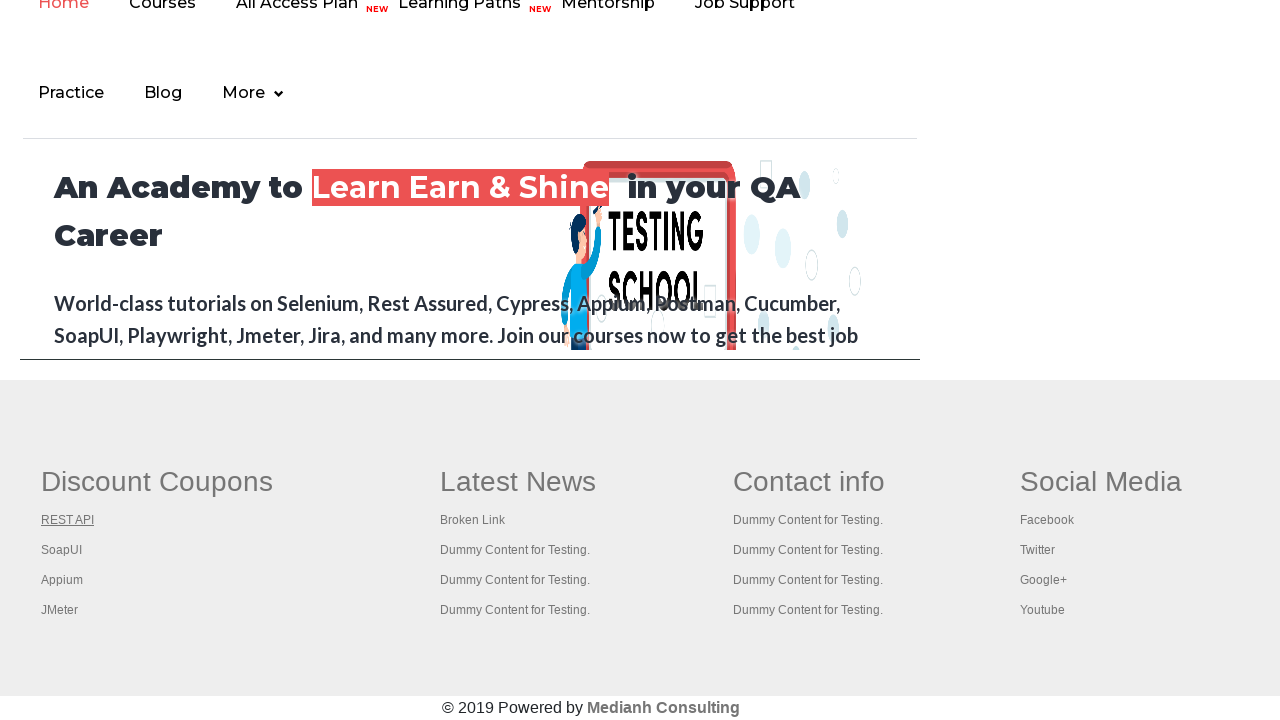

Located link 3 in first table column
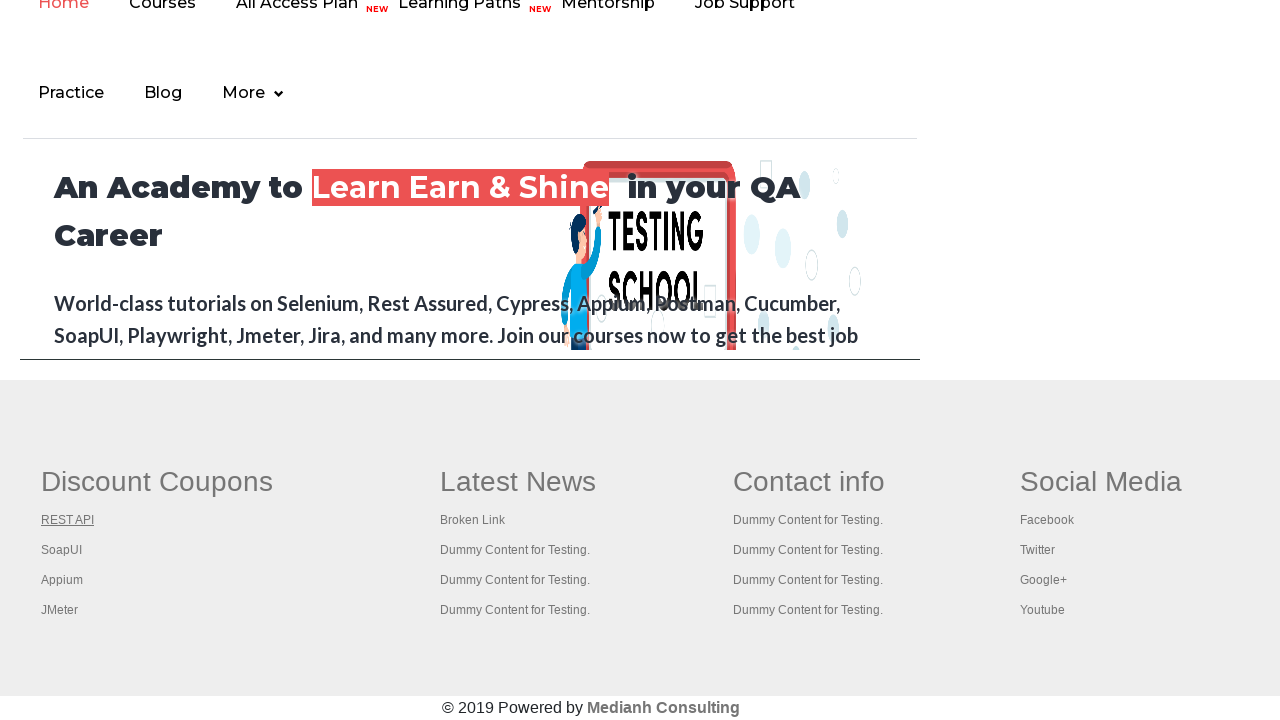

Opened link 3 in new tab using Ctrl+Click at (62, 550) on xpath=//table/tbody/tr/td[1]/ul >> a >> nth=2
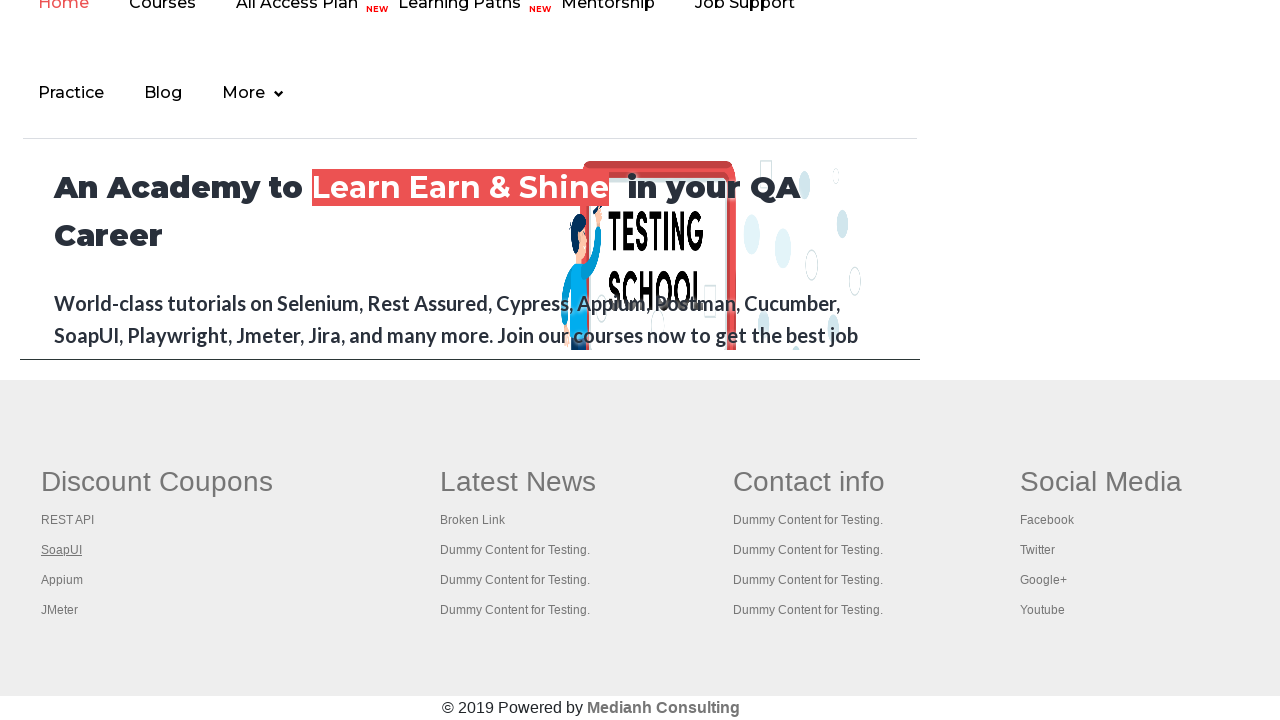

Located link 4 in first table column
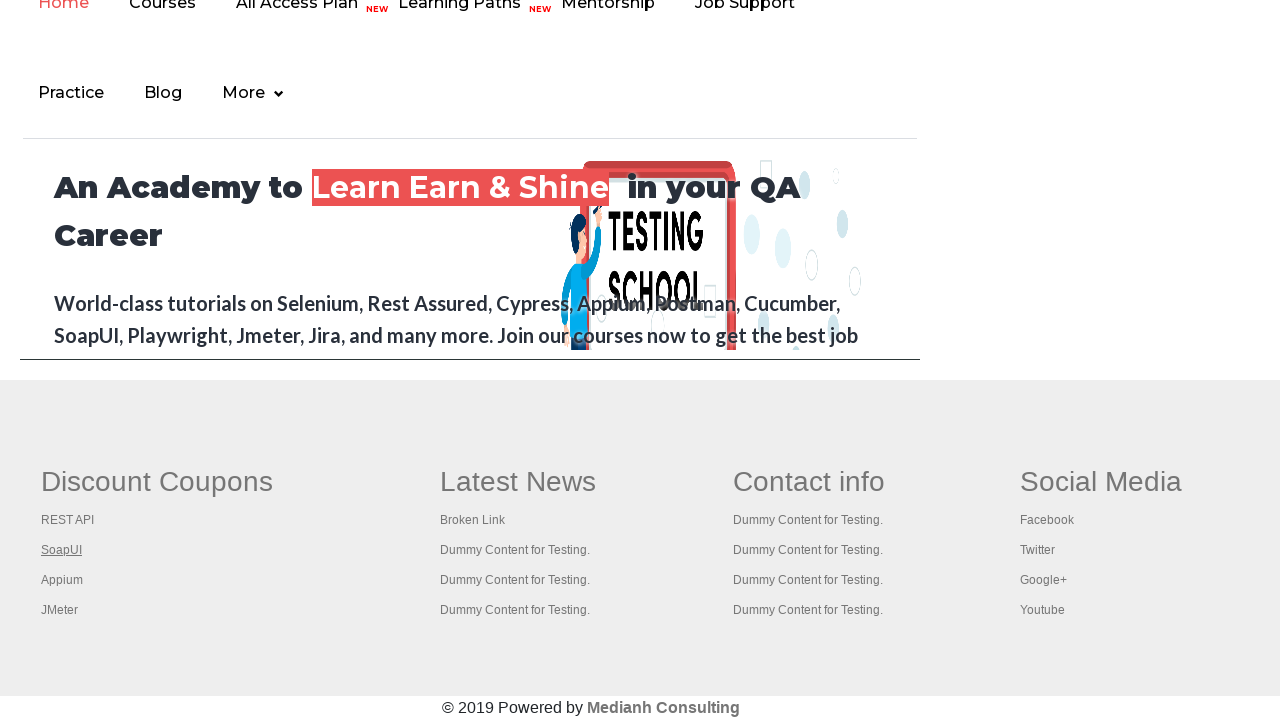

Opened link 4 in new tab using Ctrl+Click at (62, 580) on xpath=//table/tbody/tr/td[1]/ul >> a >> nth=3
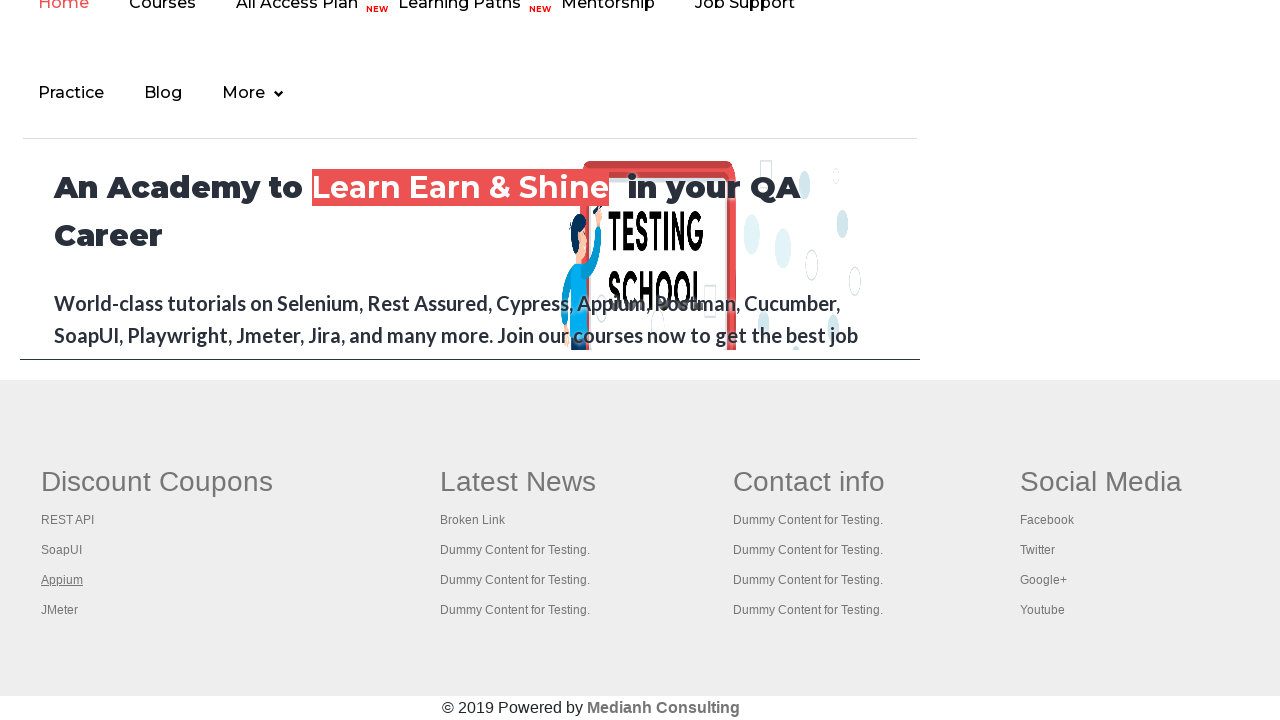

Located link 5 in first table column
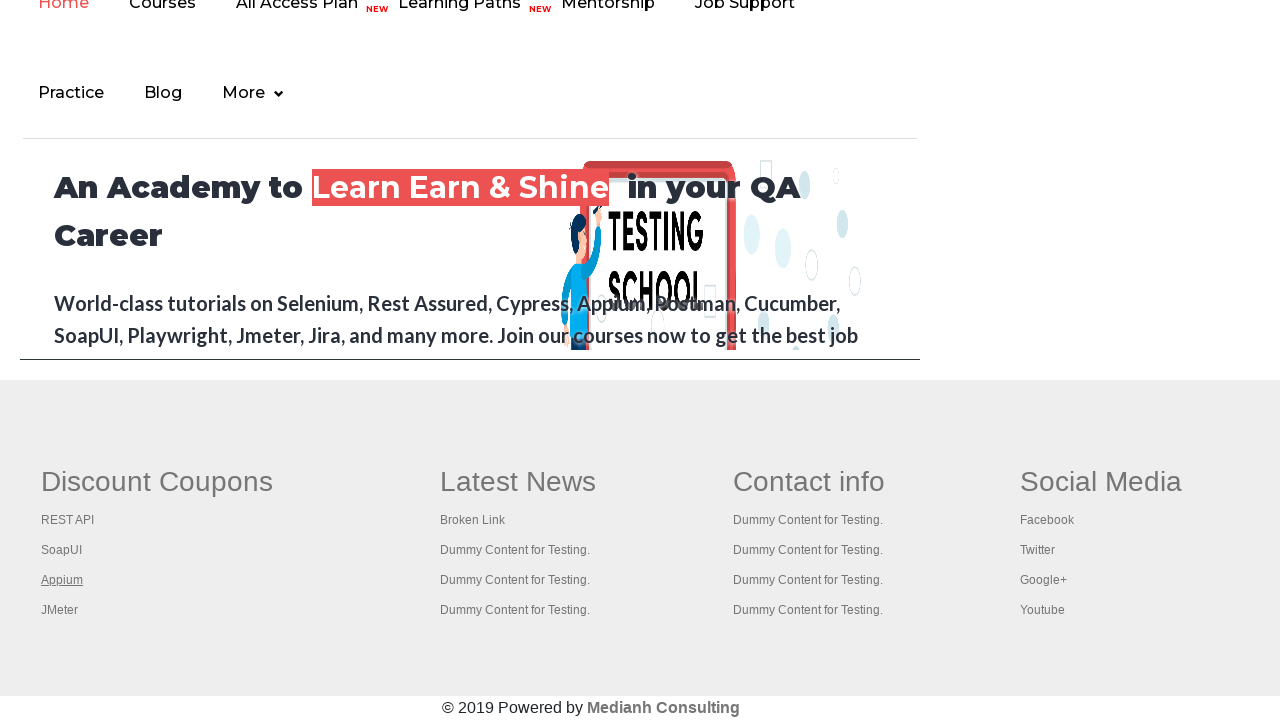

Opened link 5 in new tab using Ctrl+Click at (60, 610) on xpath=//table/tbody/tr/td[1]/ul >> a >> nth=4
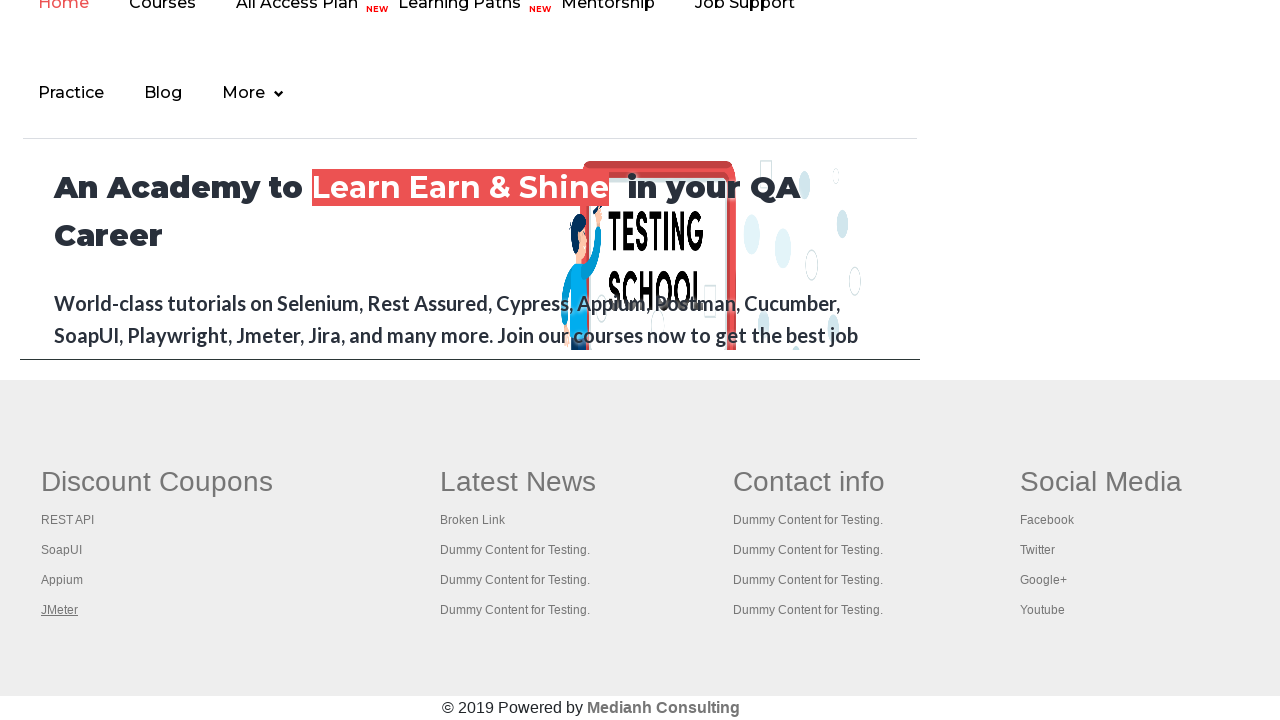

Retrieved all 6 open tabs/pages from context
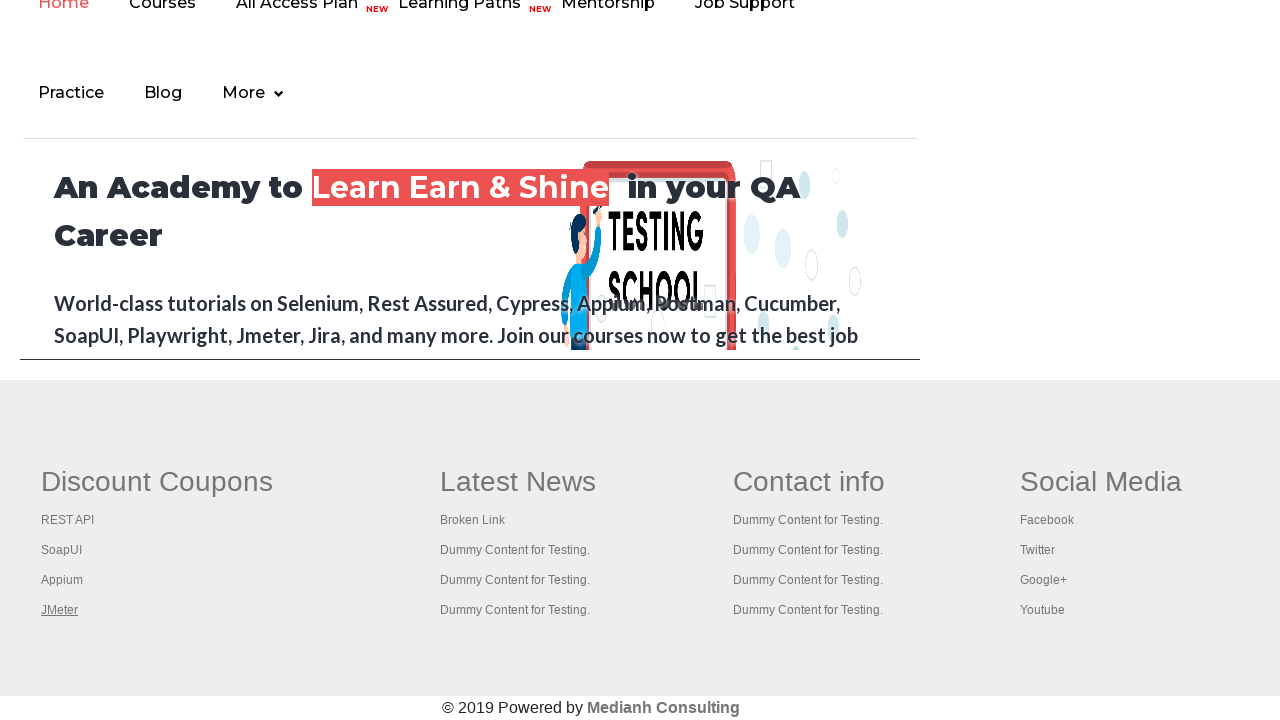

Brought a tab to front
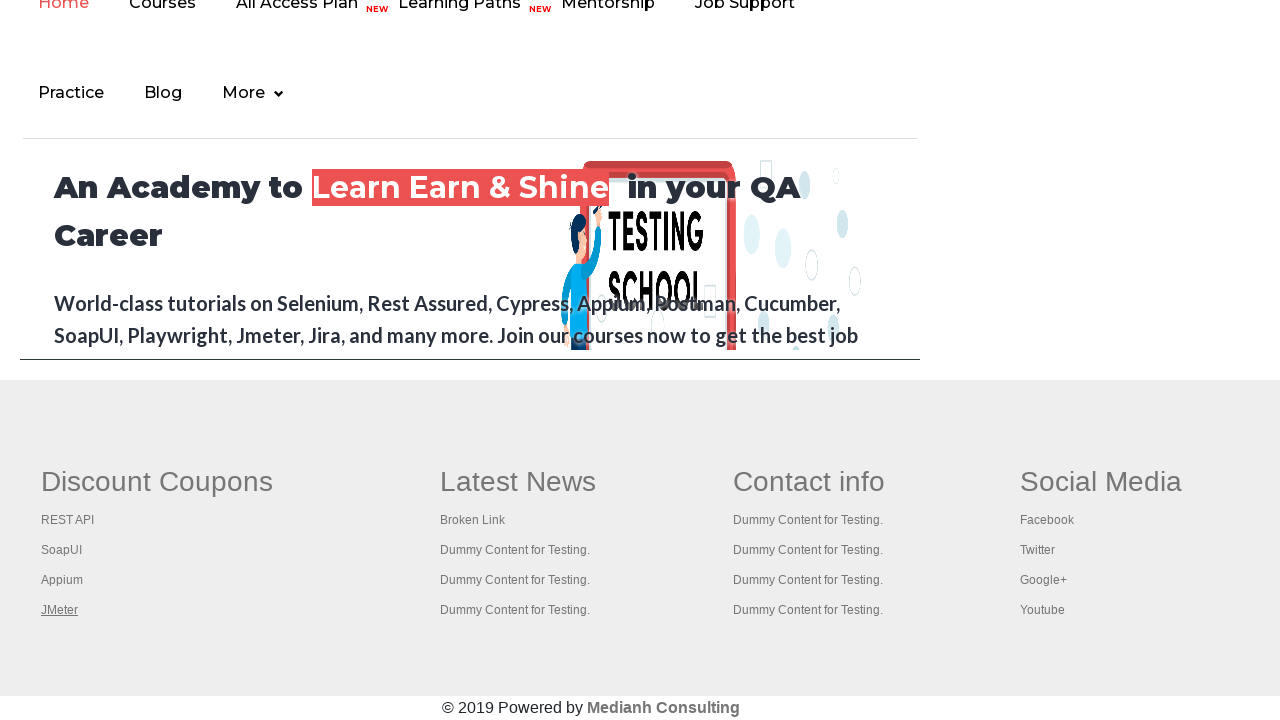

Retrieved page title: 'Practice Page'
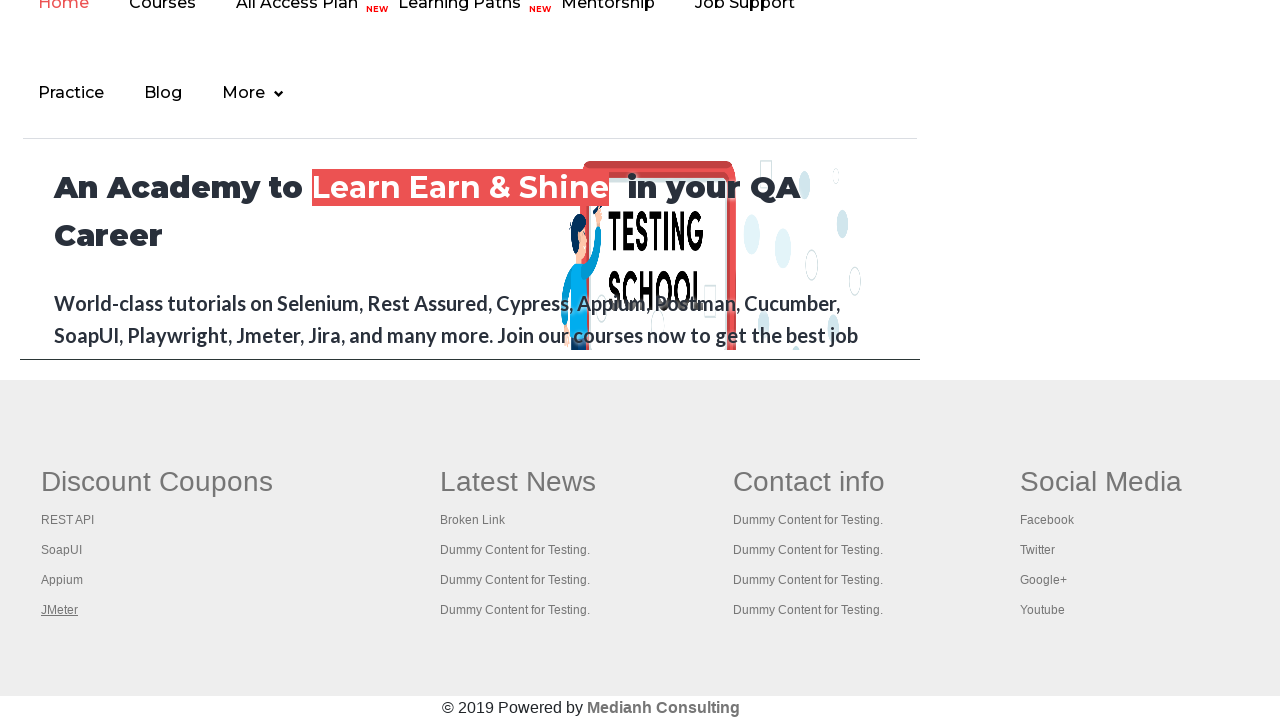

Brought a tab to front
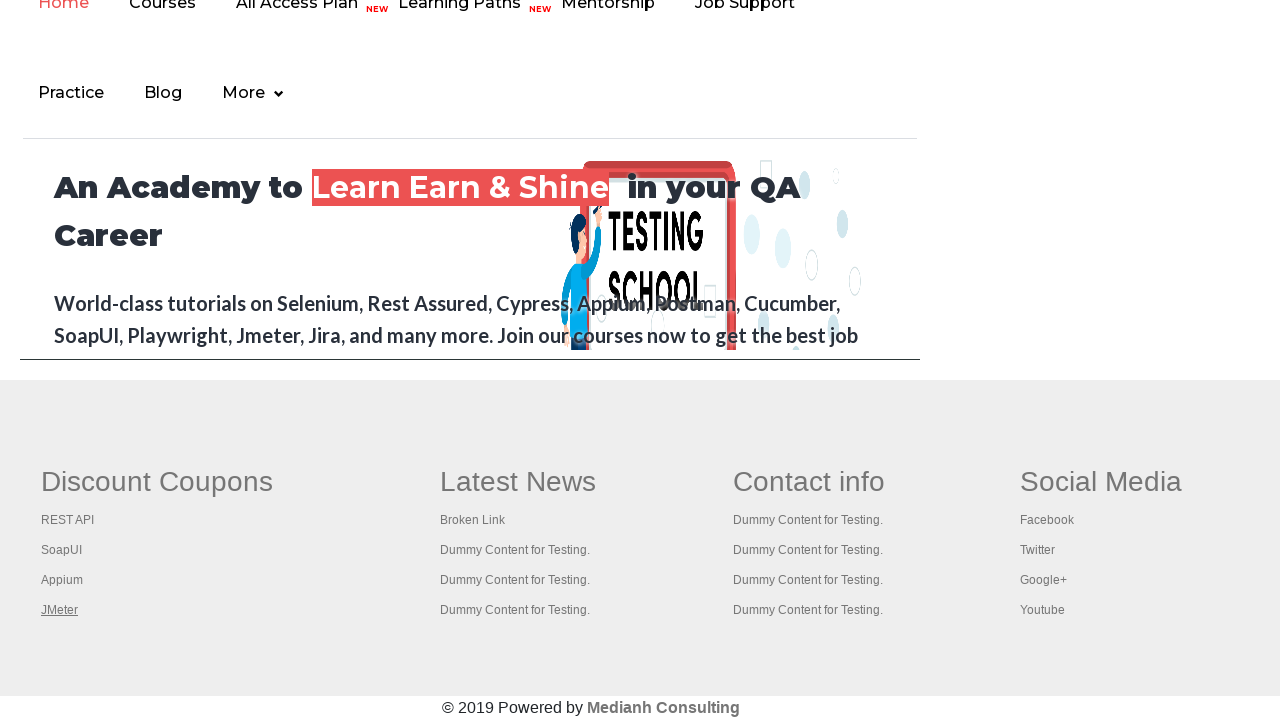

Retrieved page title: 'Practice Page'
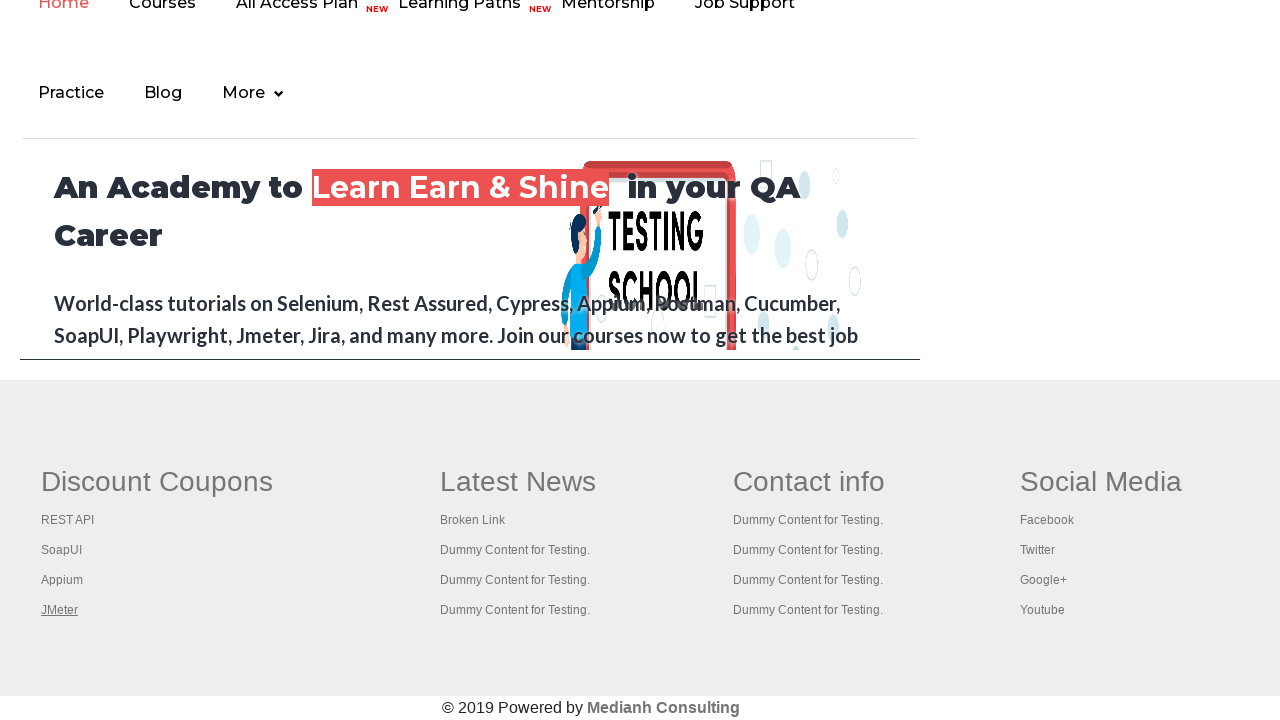

Brought a tab to front
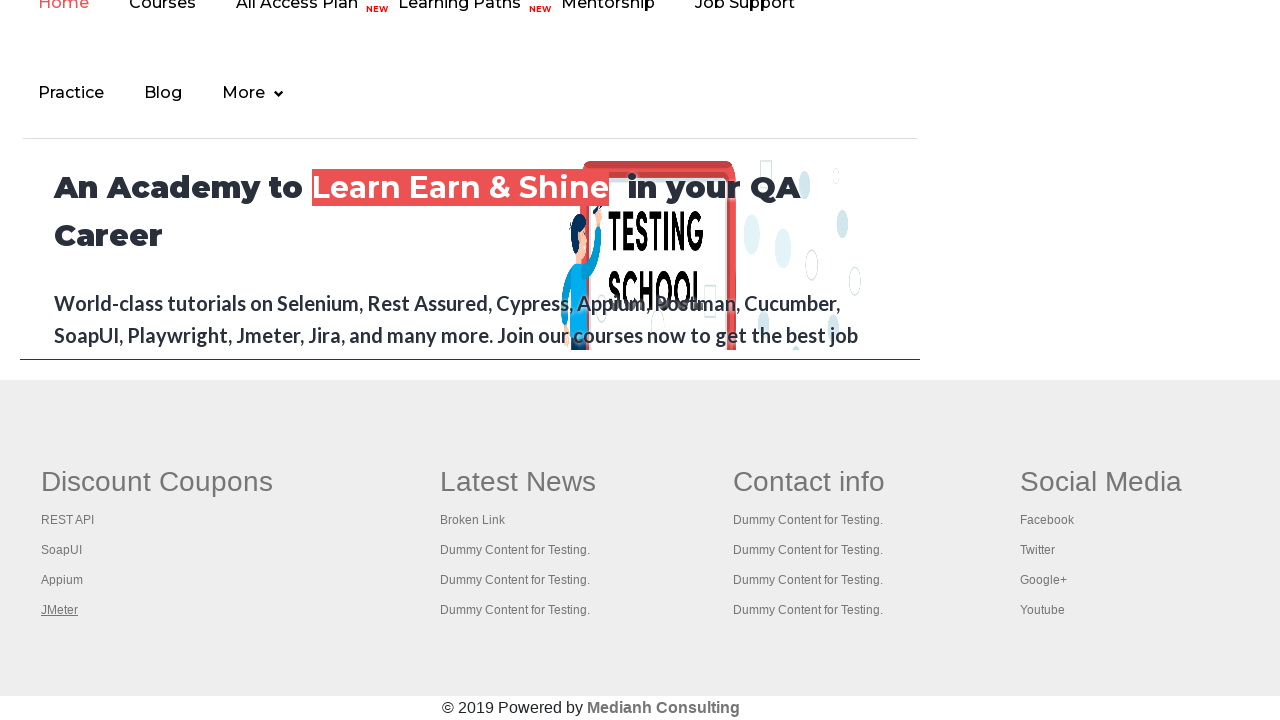

Retrieved page title: 'REST API Tutorial'
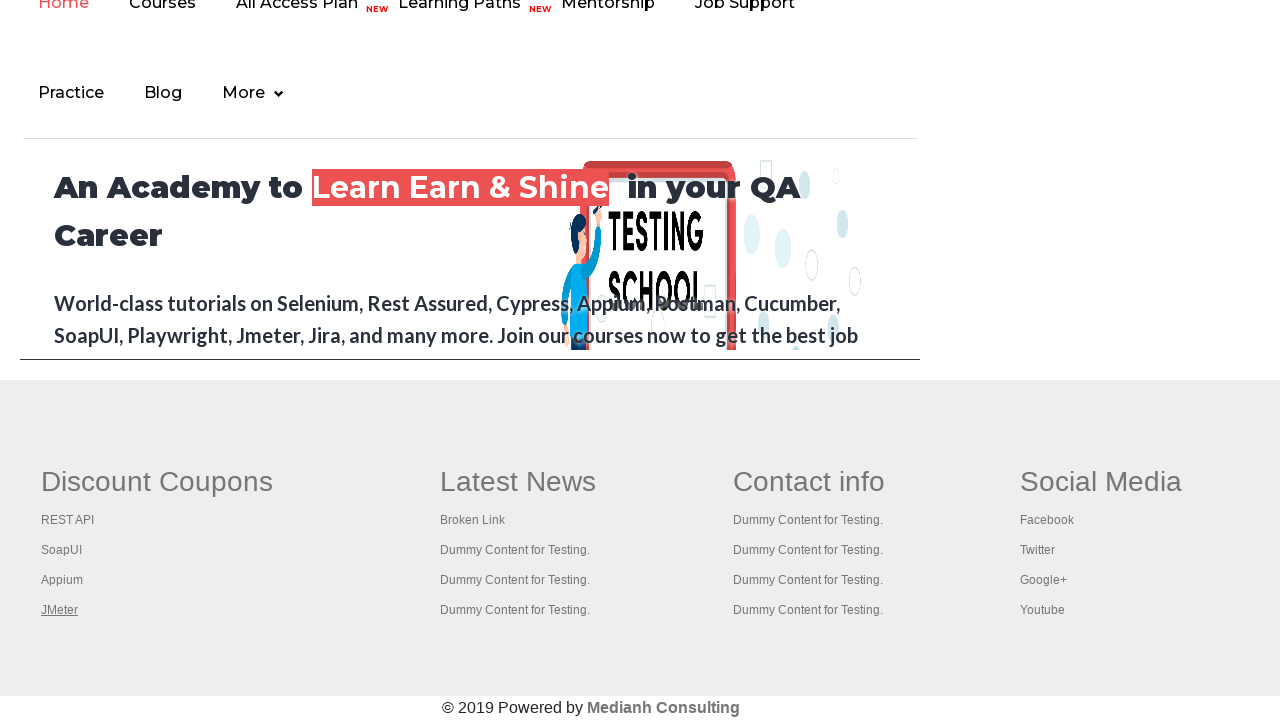

Brought a tab to front
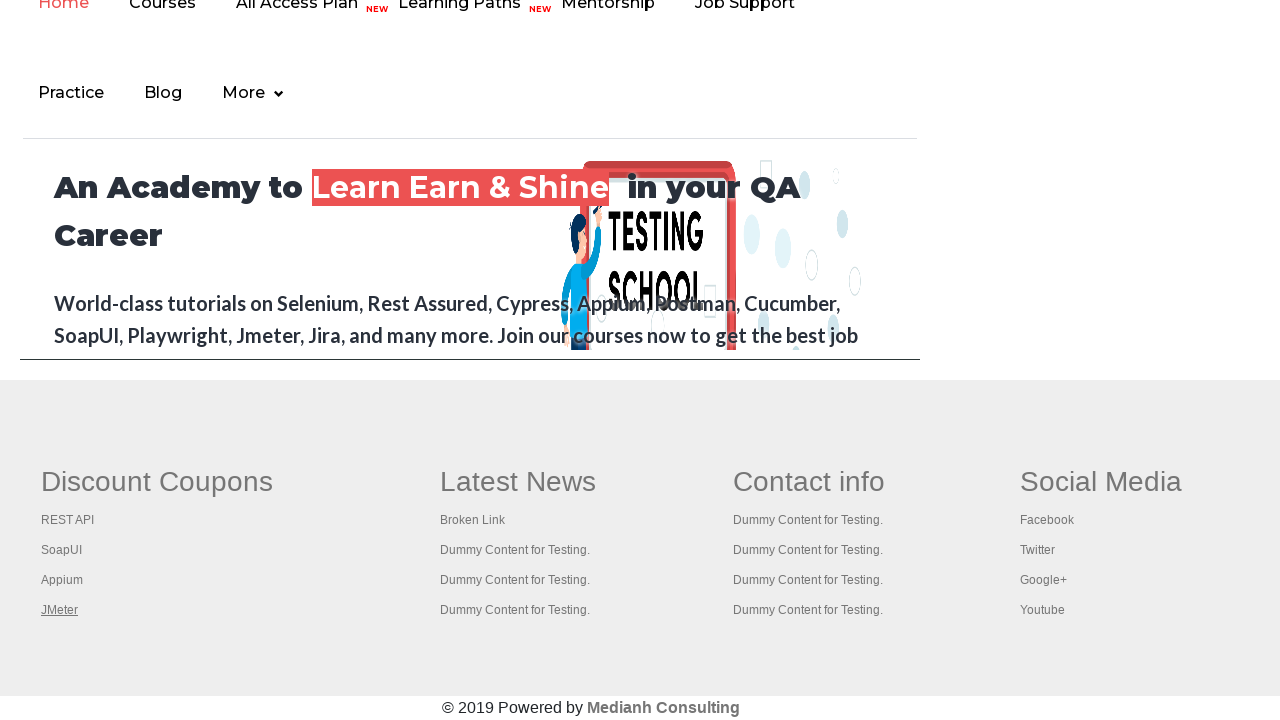

Retrieved page title: 'The World’s Most Popular API Testing Tool | SoapUI'
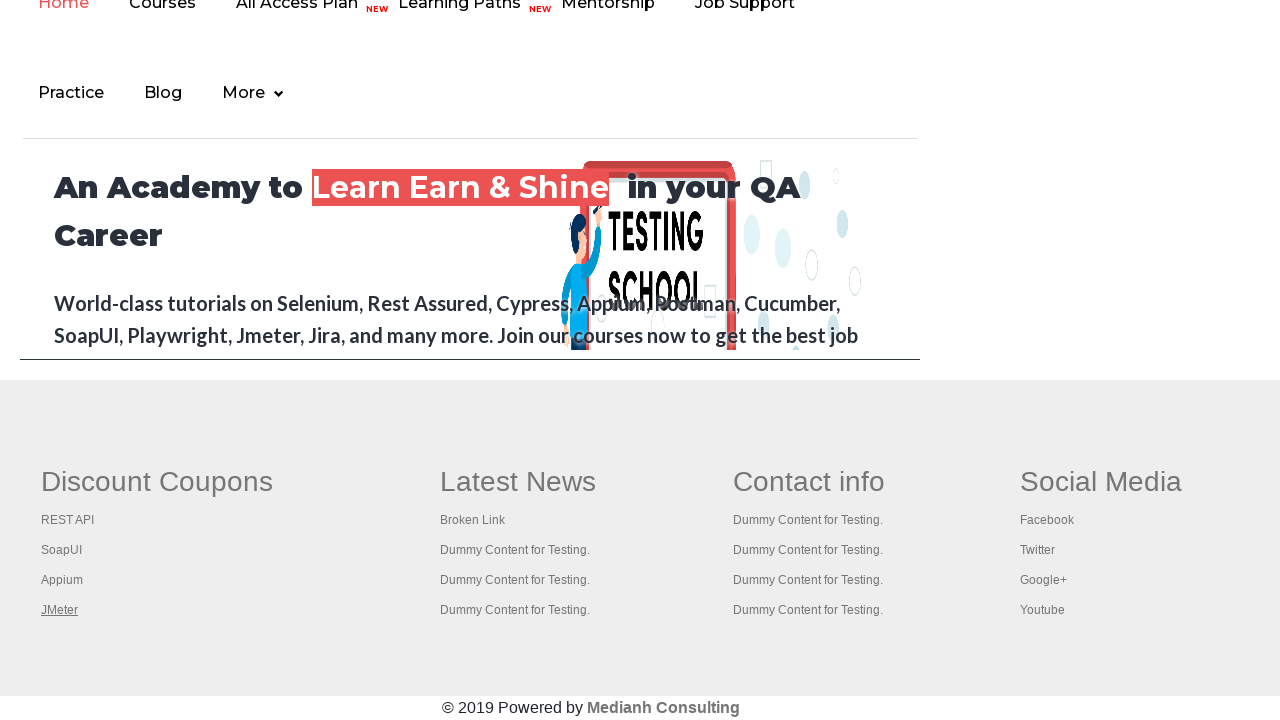

Brought a tab to front
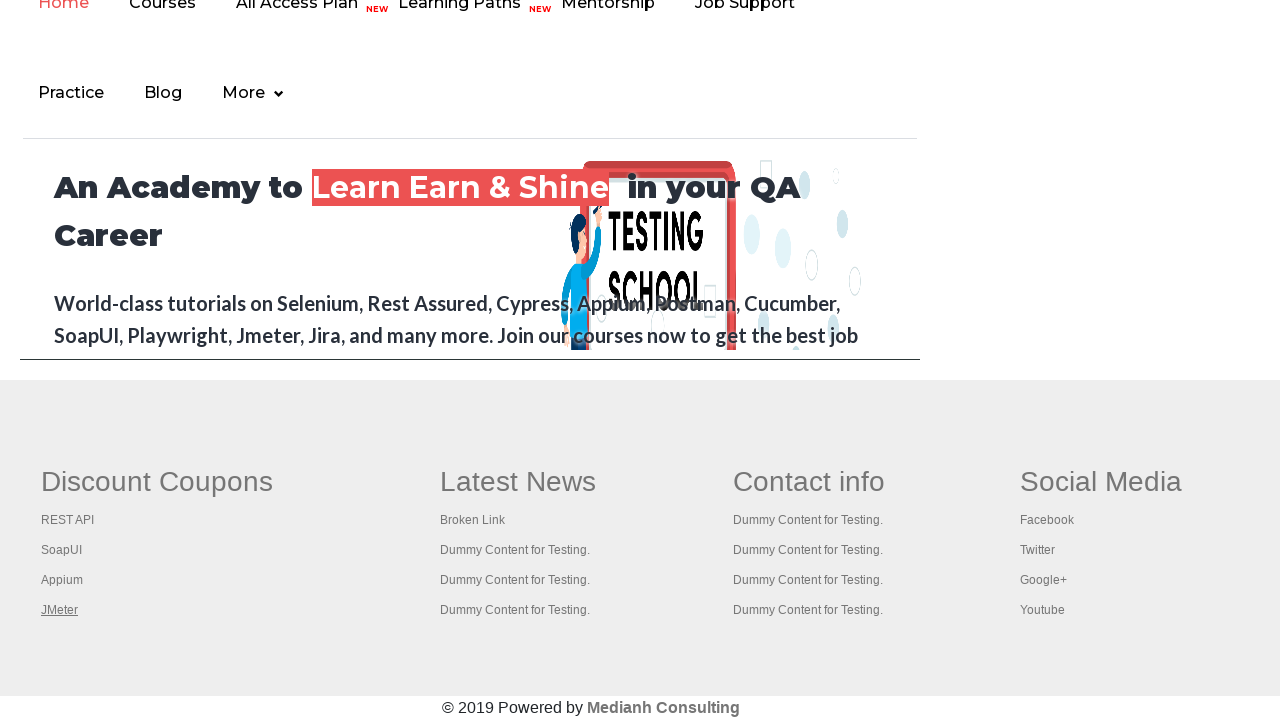

Retrieved page title: 'Appium tutorial for Mobile Apps testing | RahulShetty Academy | Rahul'
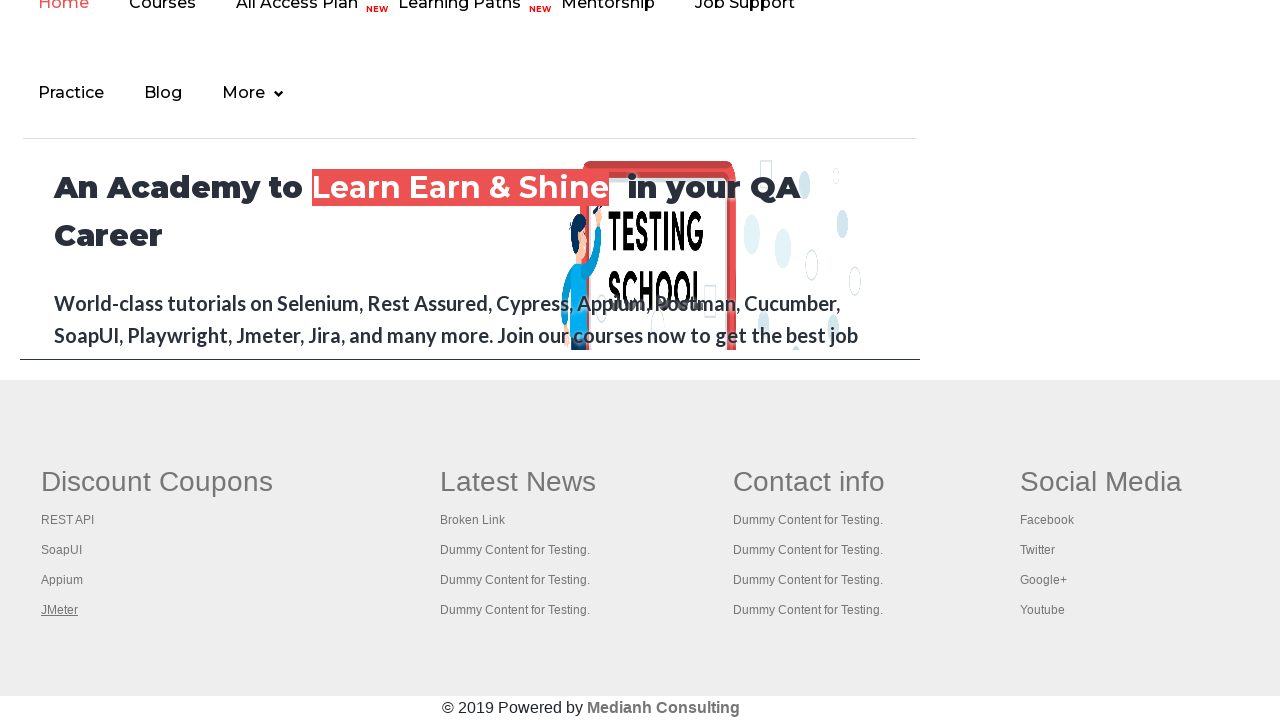

Brought a tab to front
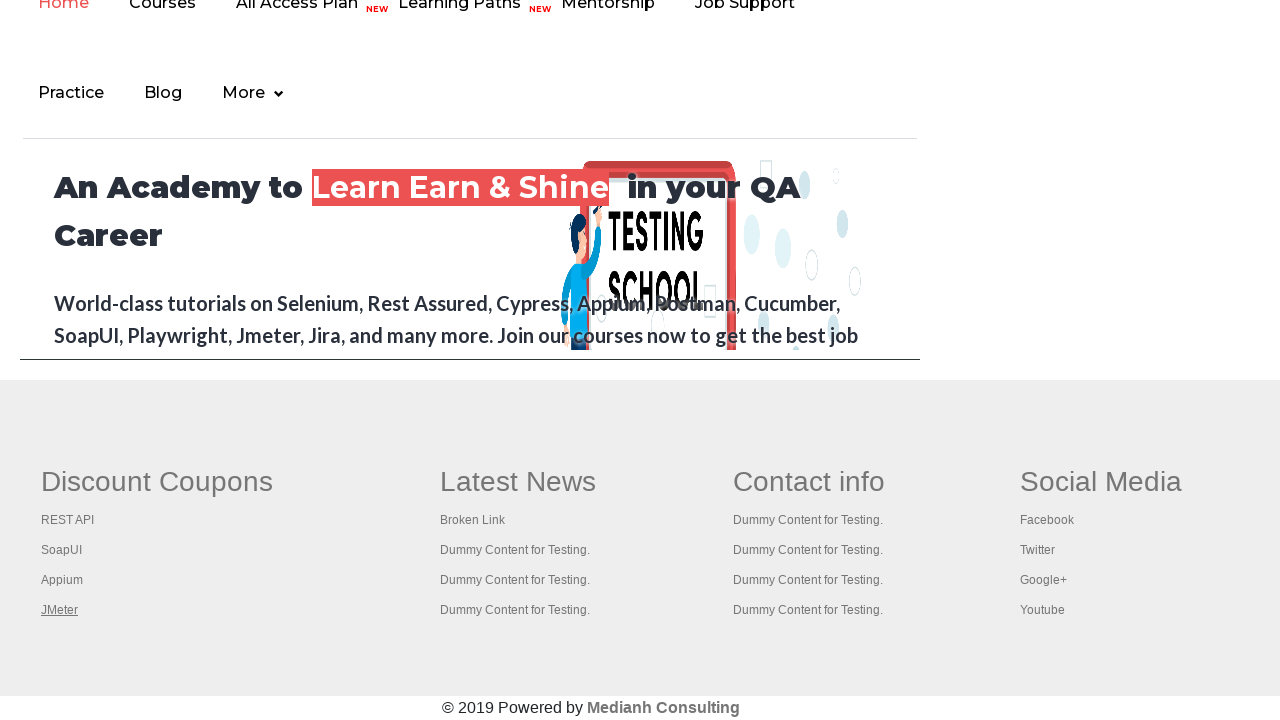

Retrieved page title: 'Apache JMeter - Apache JMeter™'
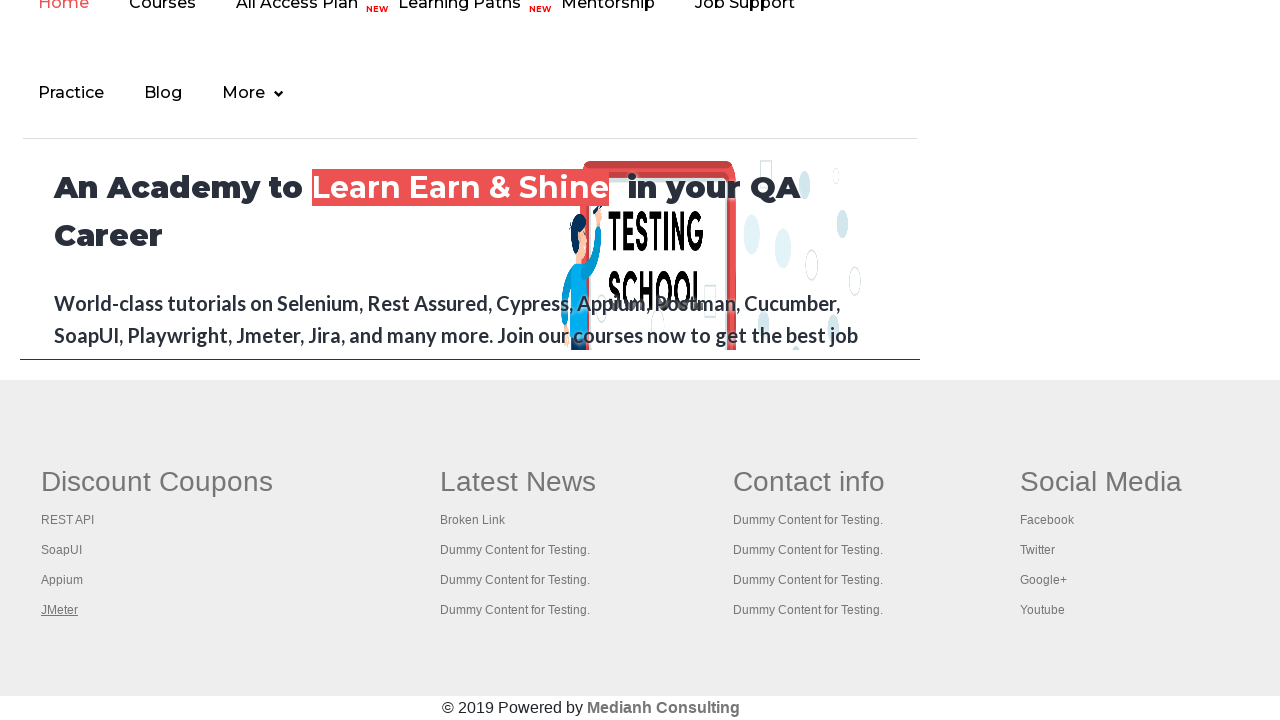

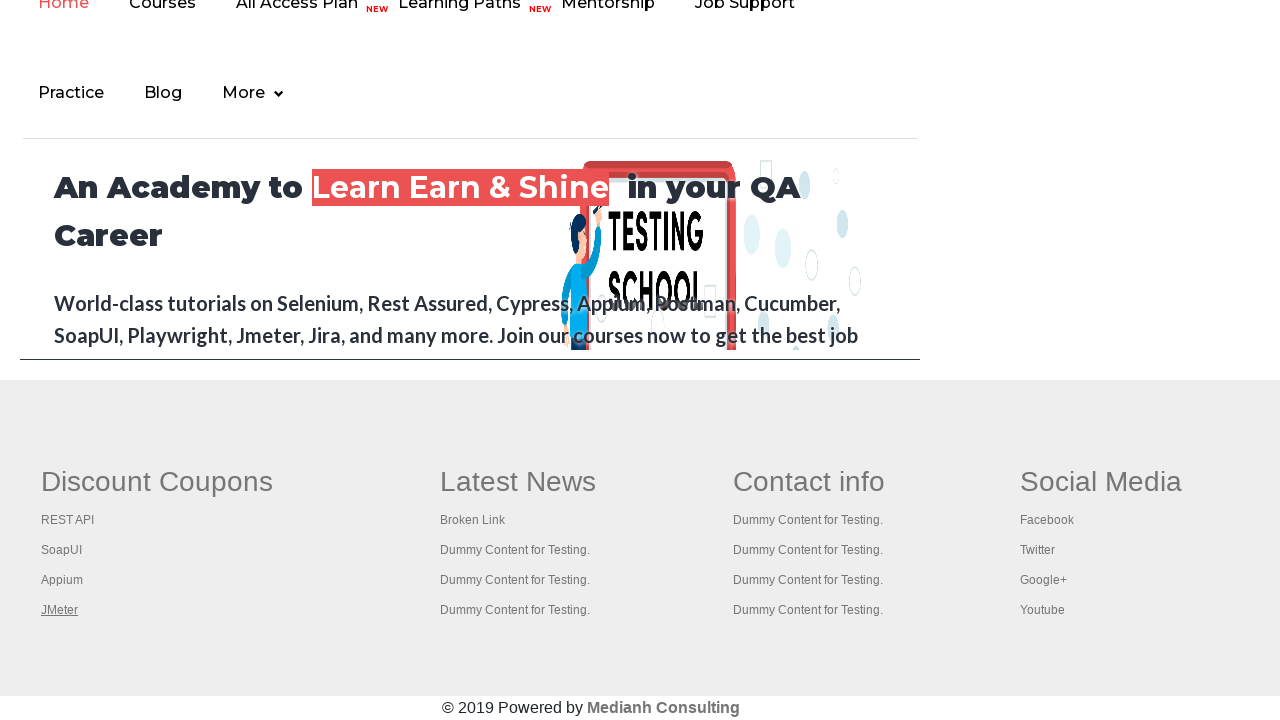